Tests opening a modal window and verifying its title

Starting URL: https://formy-project.herokuapp.com

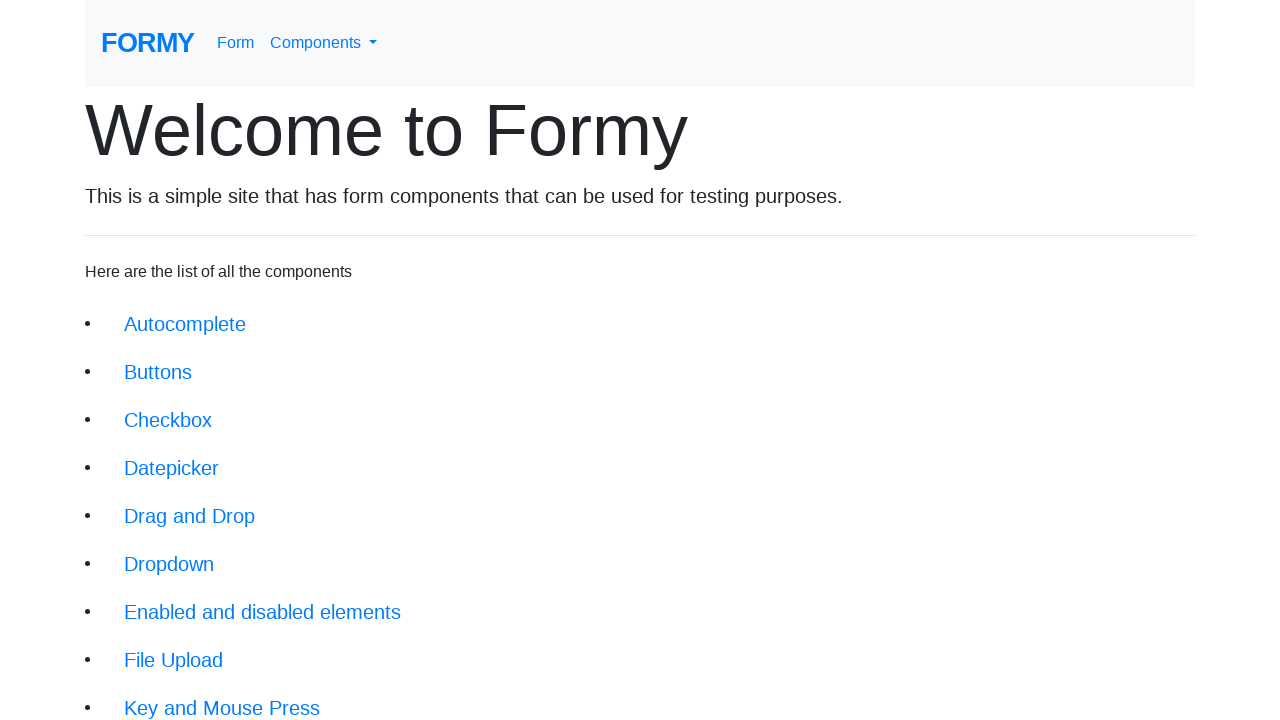

Clicked on modal link at (151, 504) on xpath=//li/a[@href='/modal']
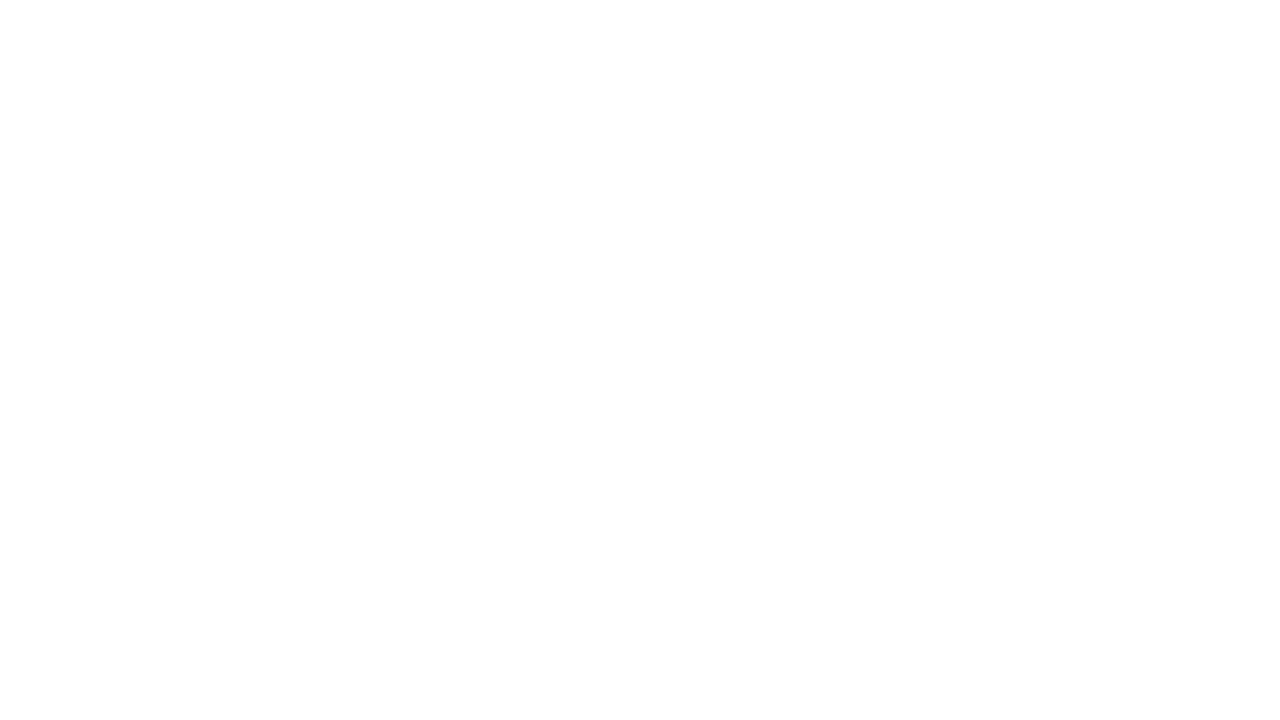

Clicked modal button to open modal at (142, 186) on xpath=//button[@id='modal-button']
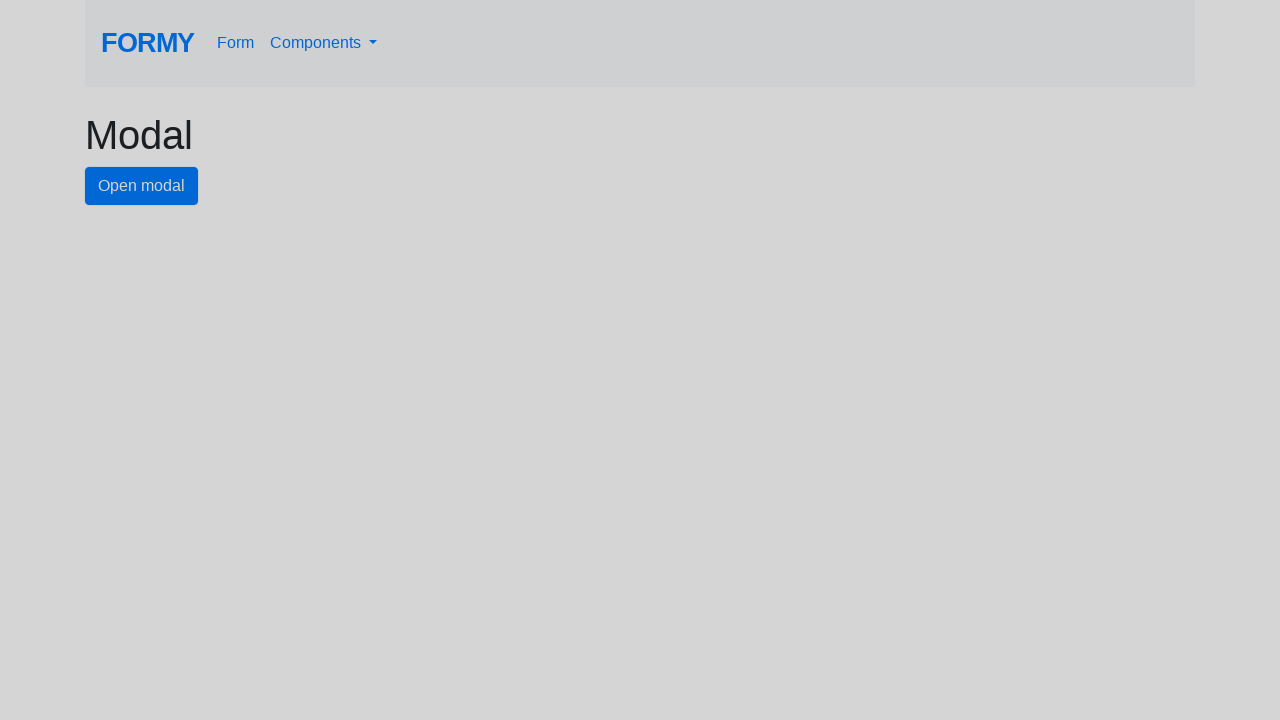

Modal window appeared and title verified
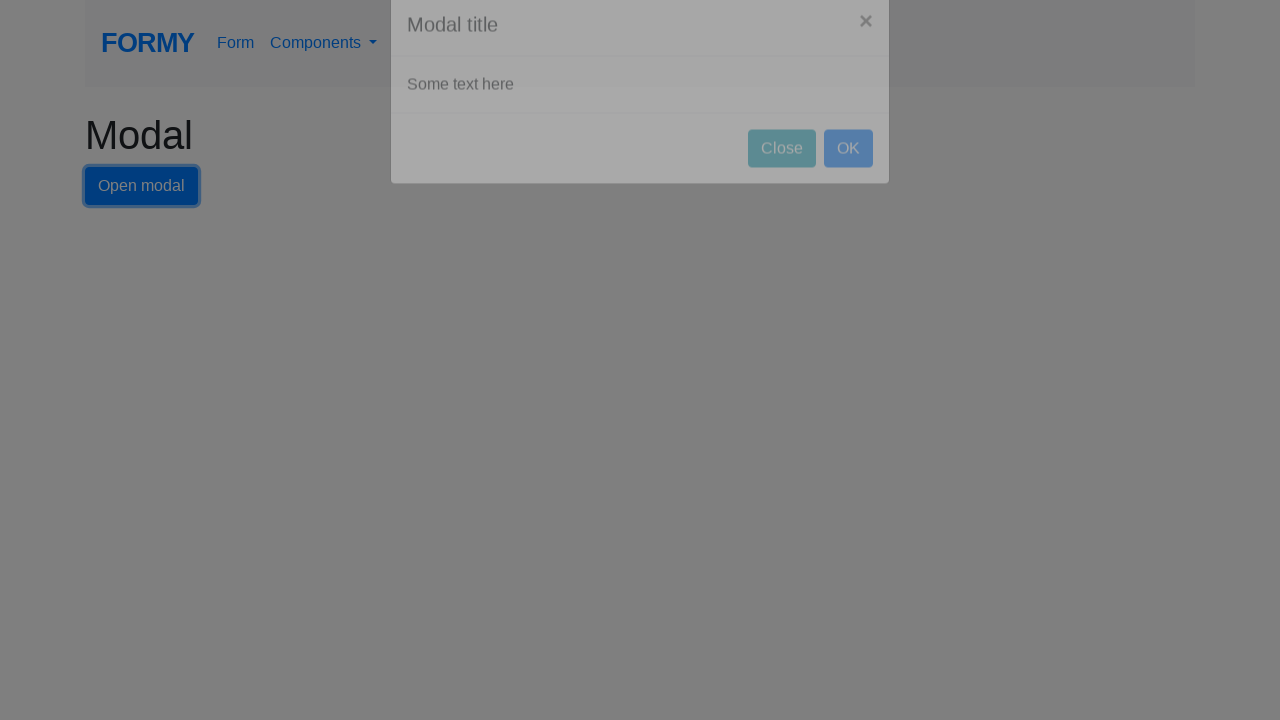

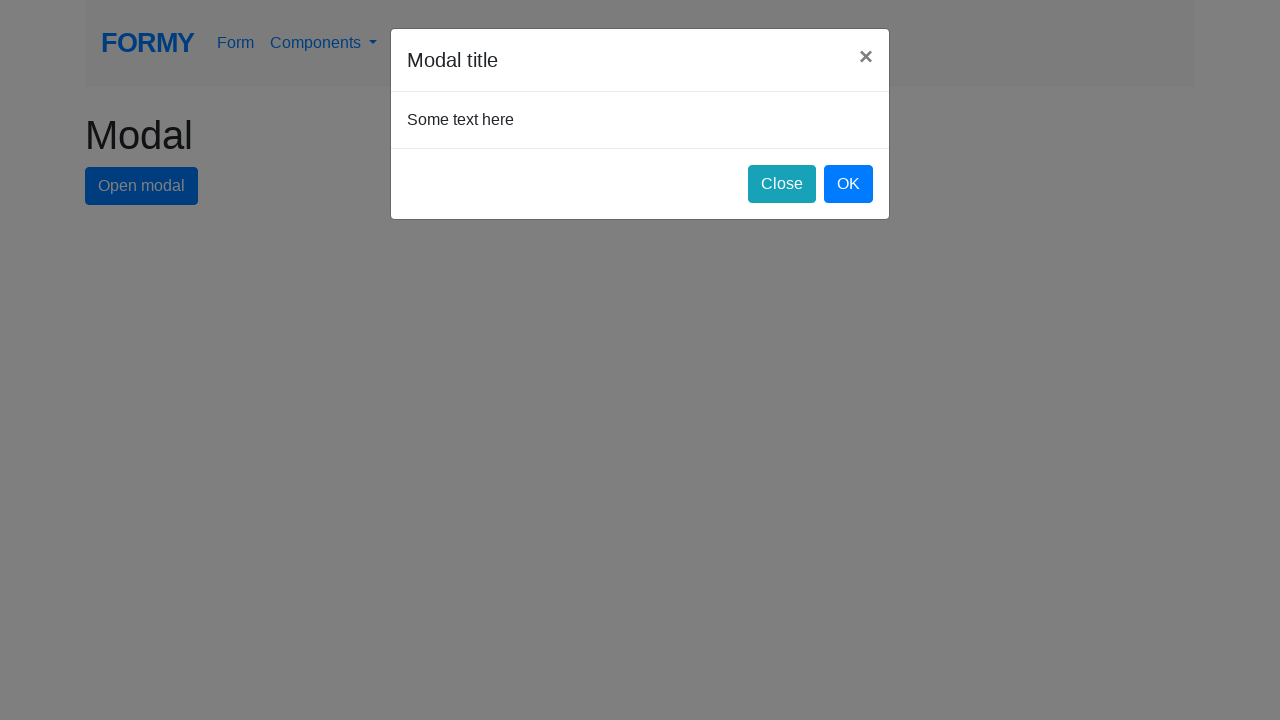